Tests window handling by clicking on Privacy link which opens in a new window, then switching to the new window to verify navigation

Starting URL: https://accounts.google.com/signup

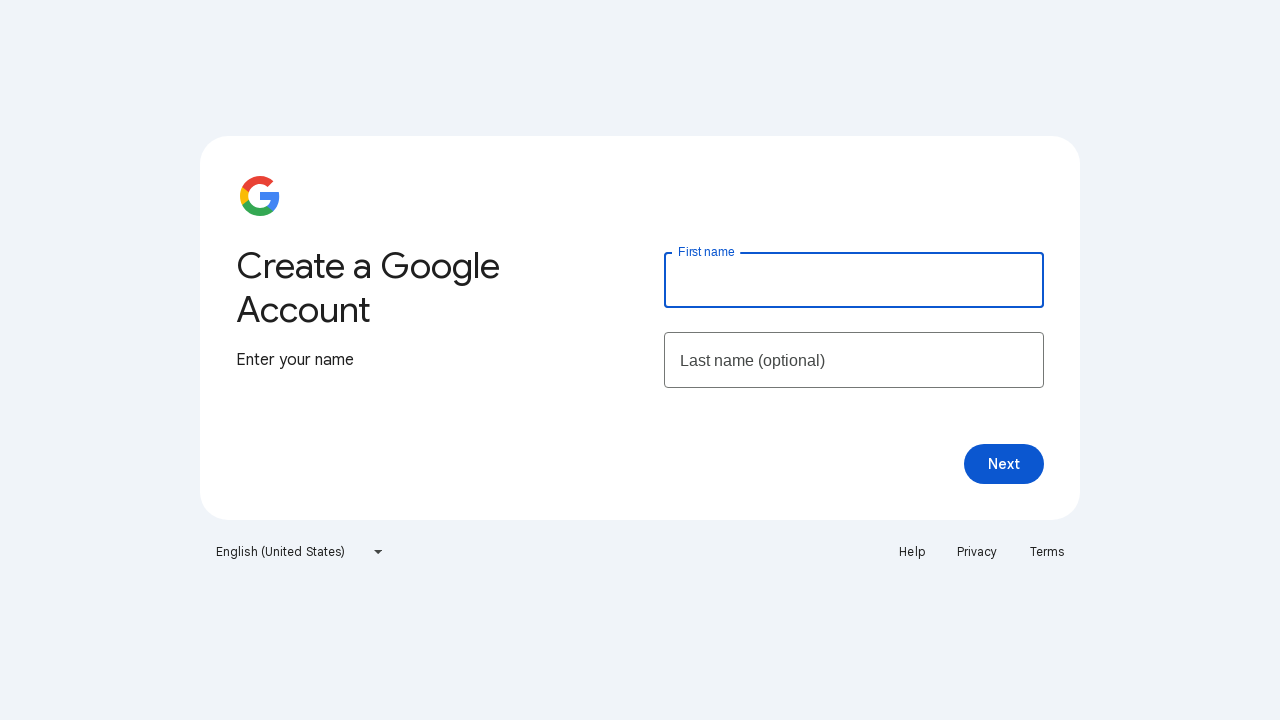

Clicked Privacy link which opened a new window at (977, 552) on xpath=//a[text()='Privacy']
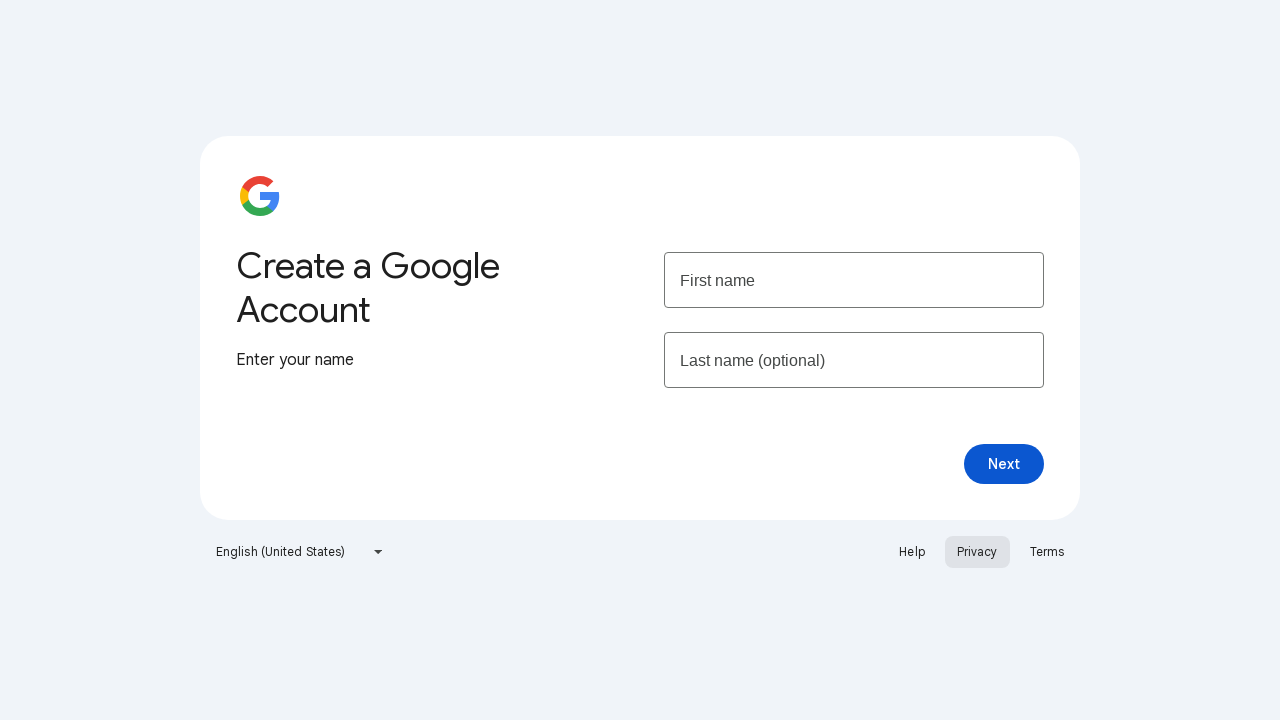

Captured new window/page object from expect_page context
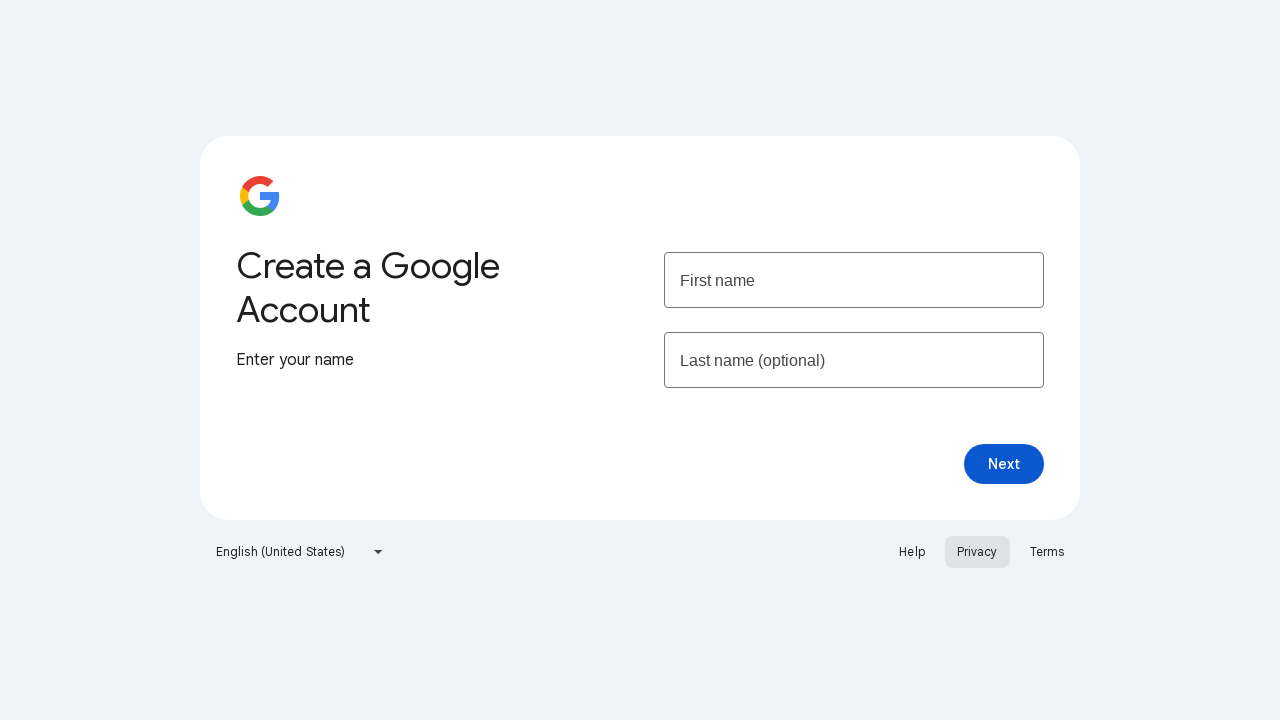

Switched context to the new privacy window
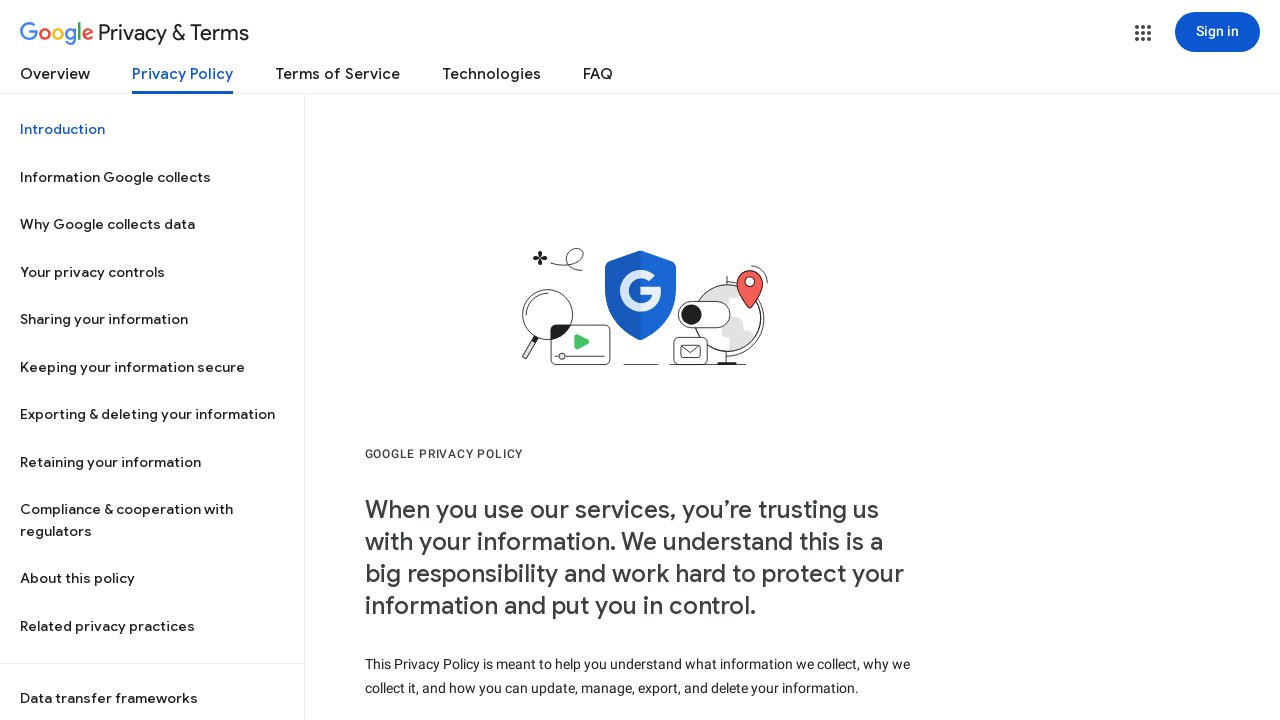

Waited for privacy page to fully load
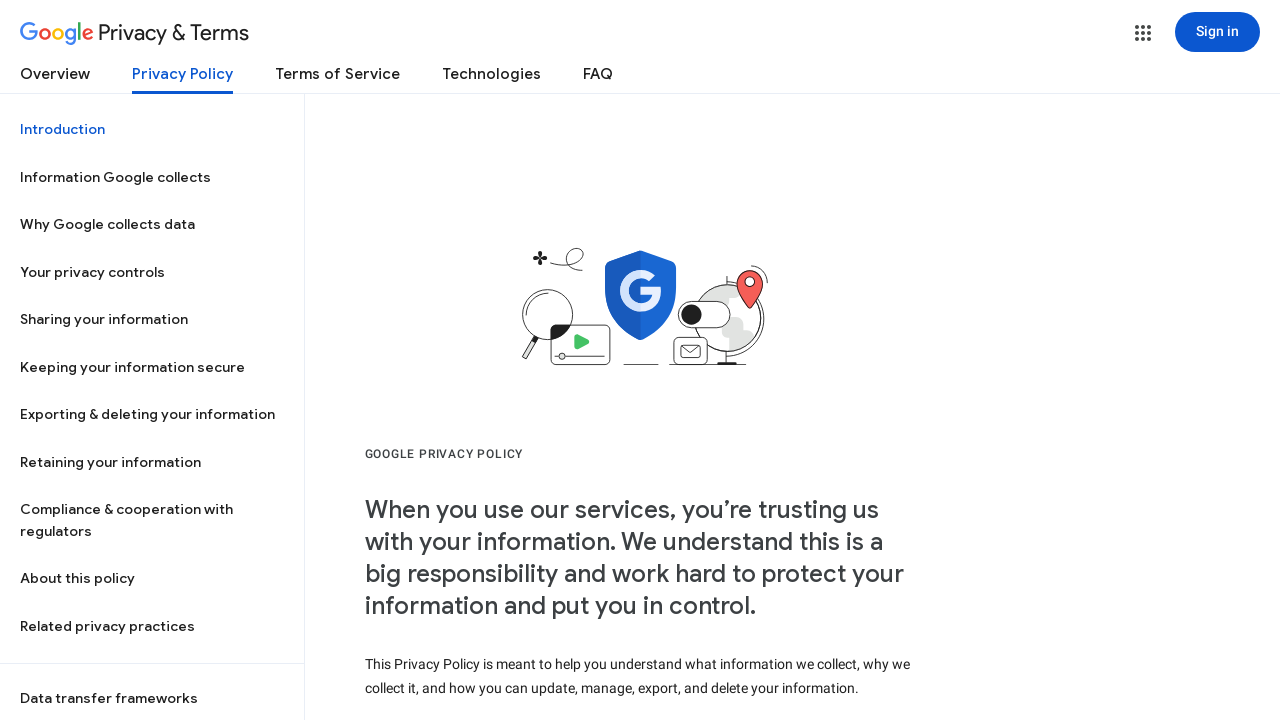

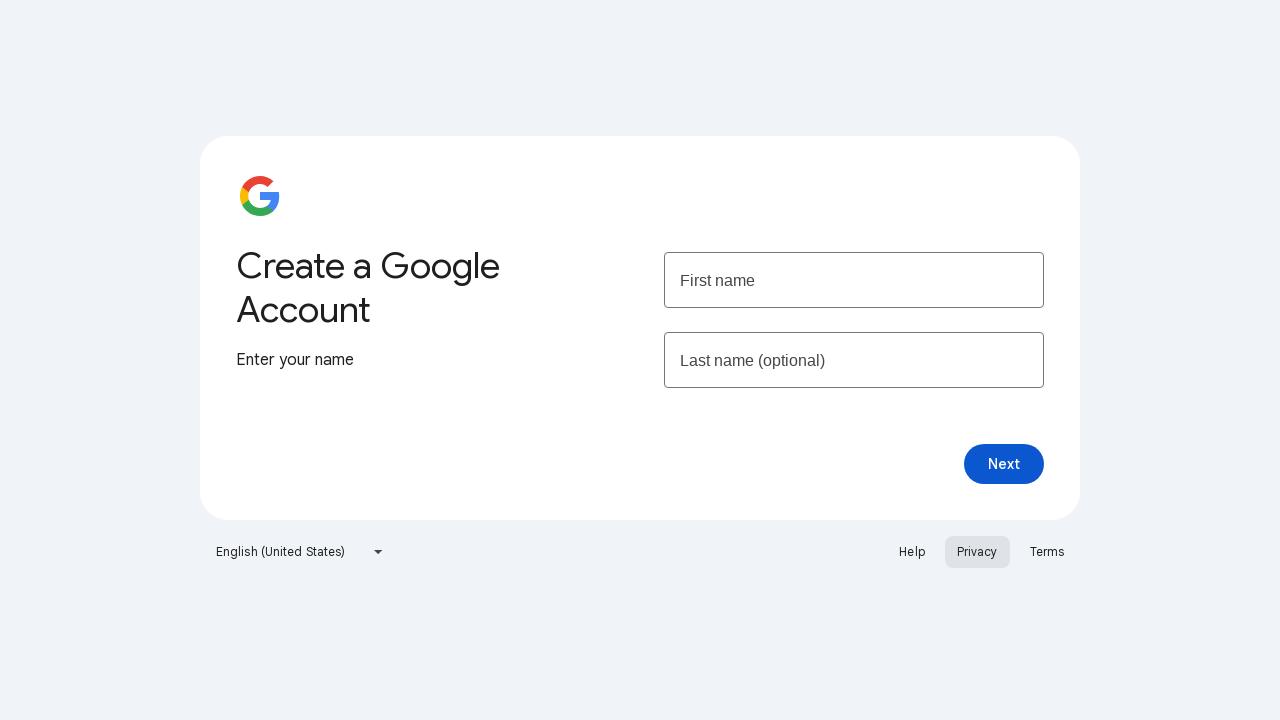